Tests multiple file upload functionality by uploading two files and verifying they appear in the file list

Starting URL: https://davidwalsh.name/demo/multiple-file-upload.php

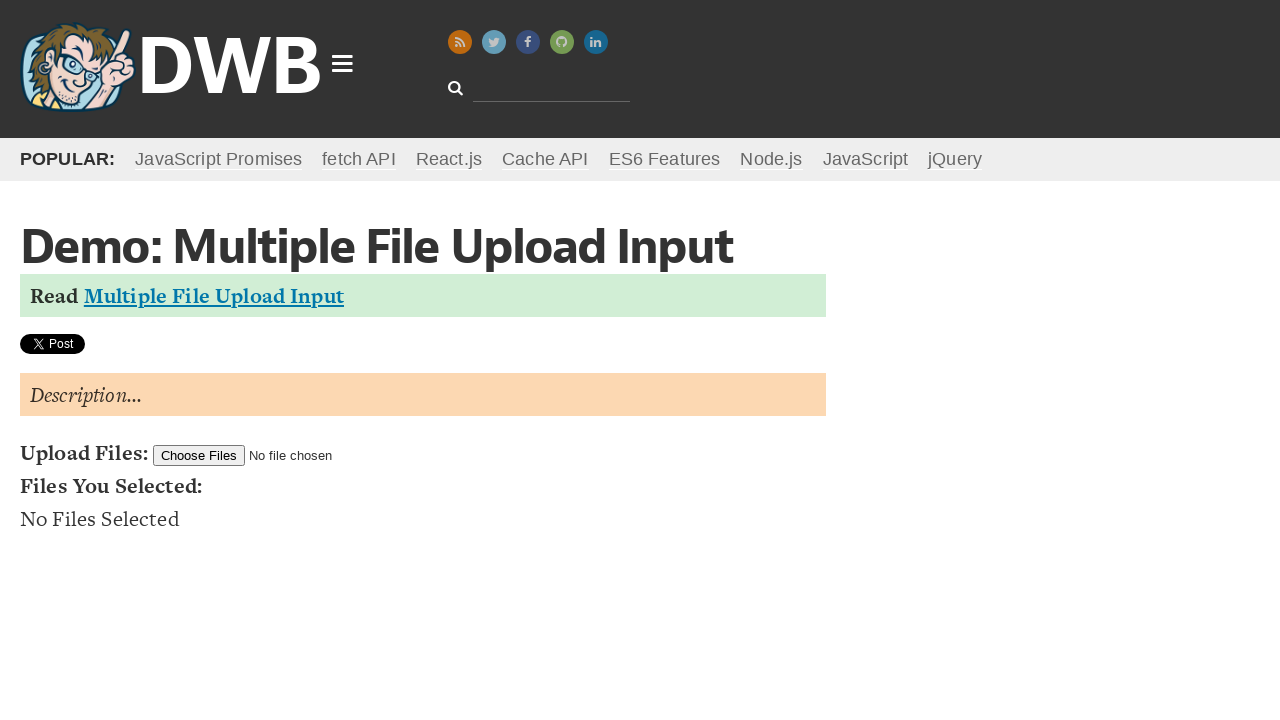

Created first temporary test file with content 'Test content 1'
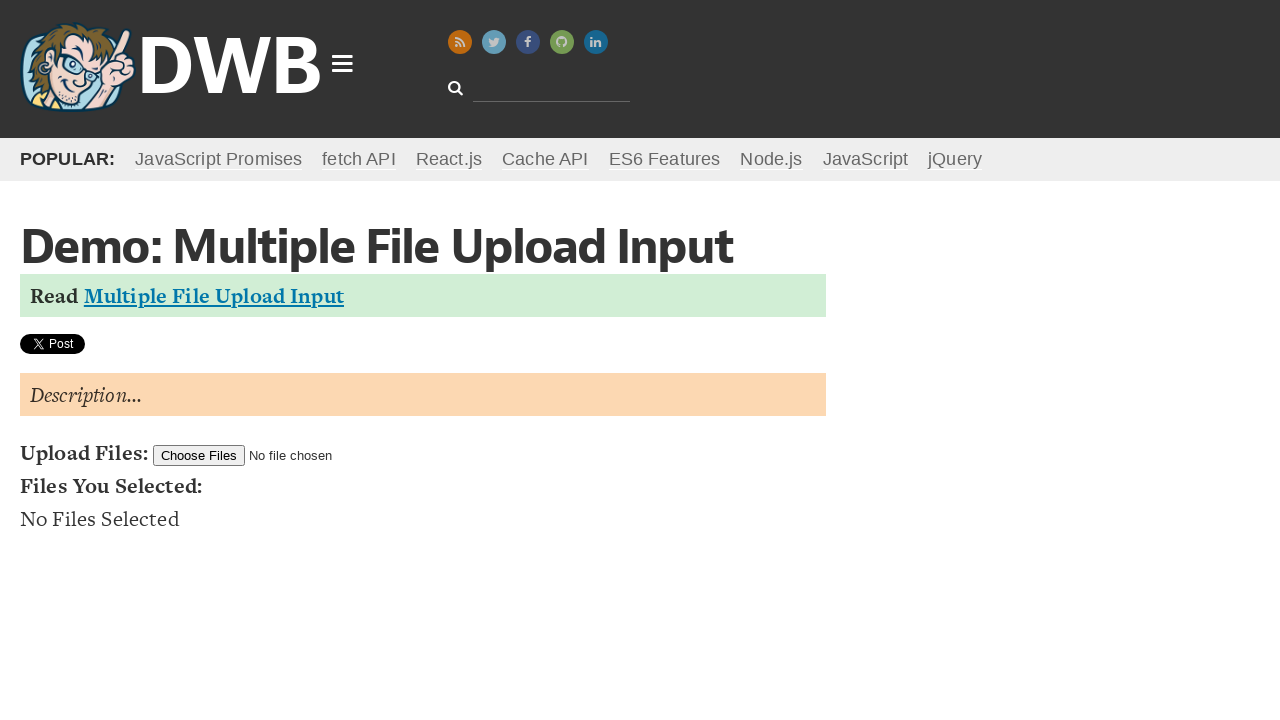

Created second temporary test file with content 'Test content 2'
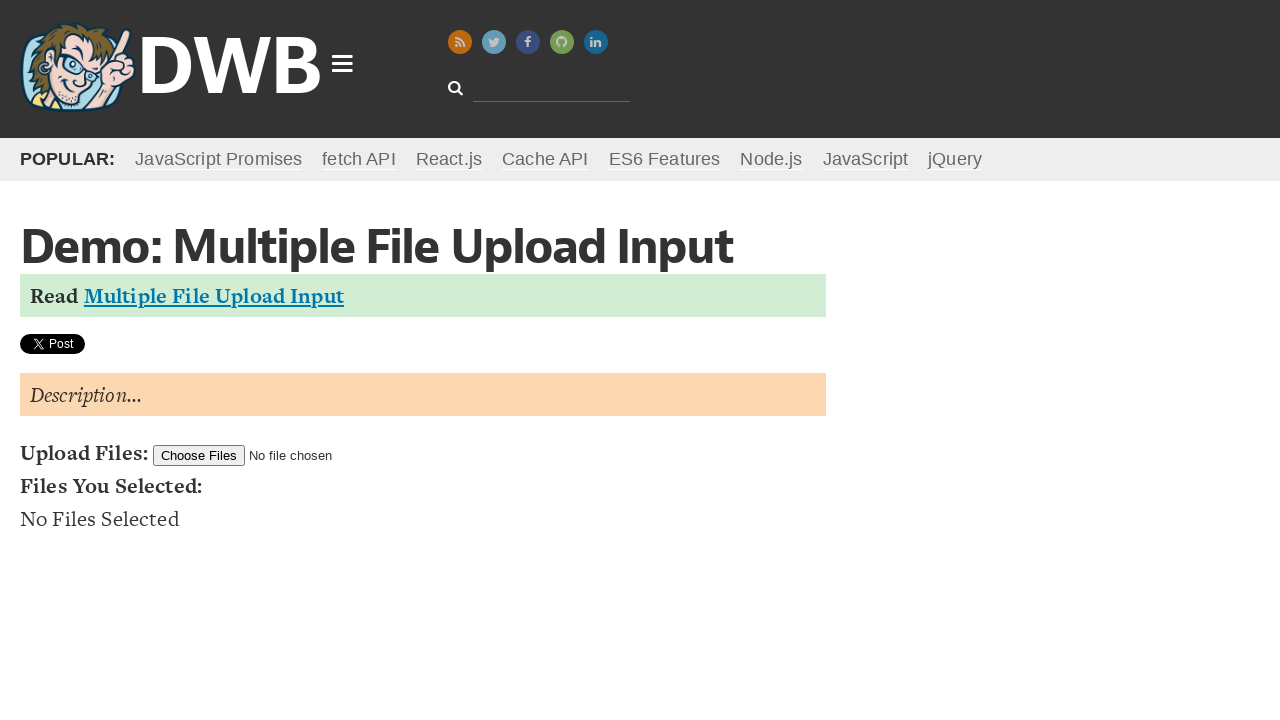

Set input files - uploaded both test files to the file upload field
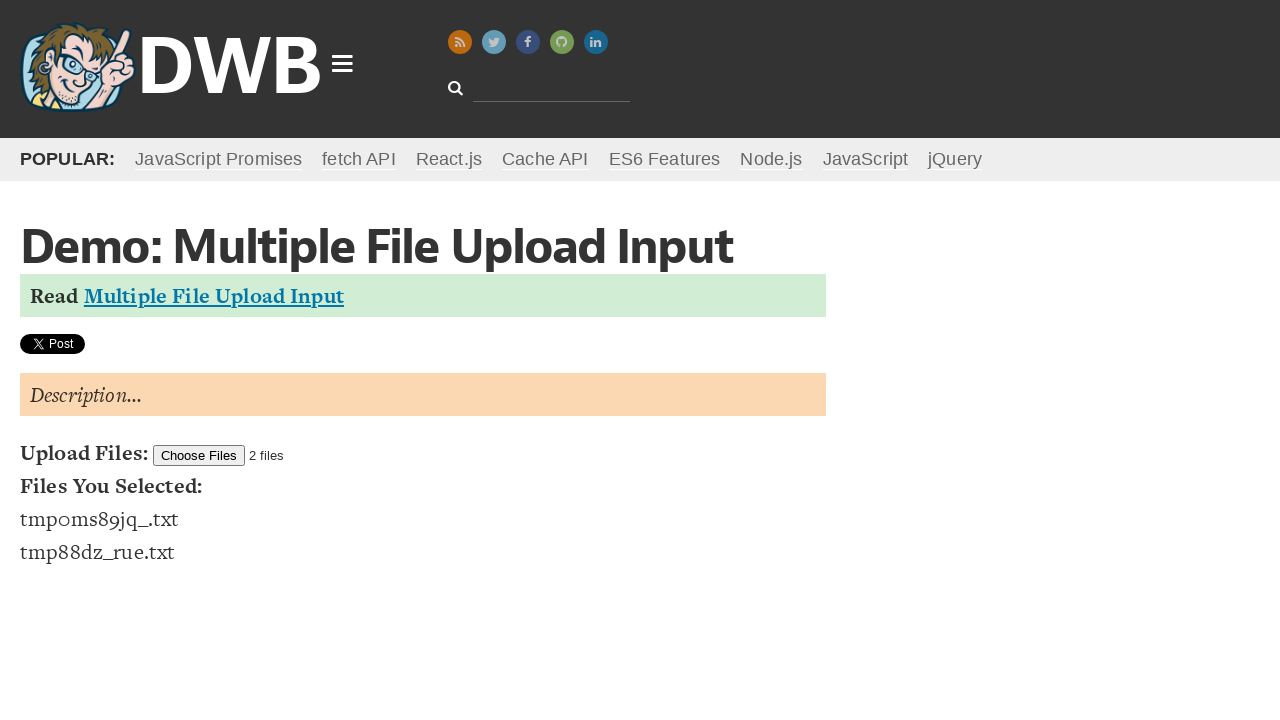

Waited for file list items to appear in the DOM
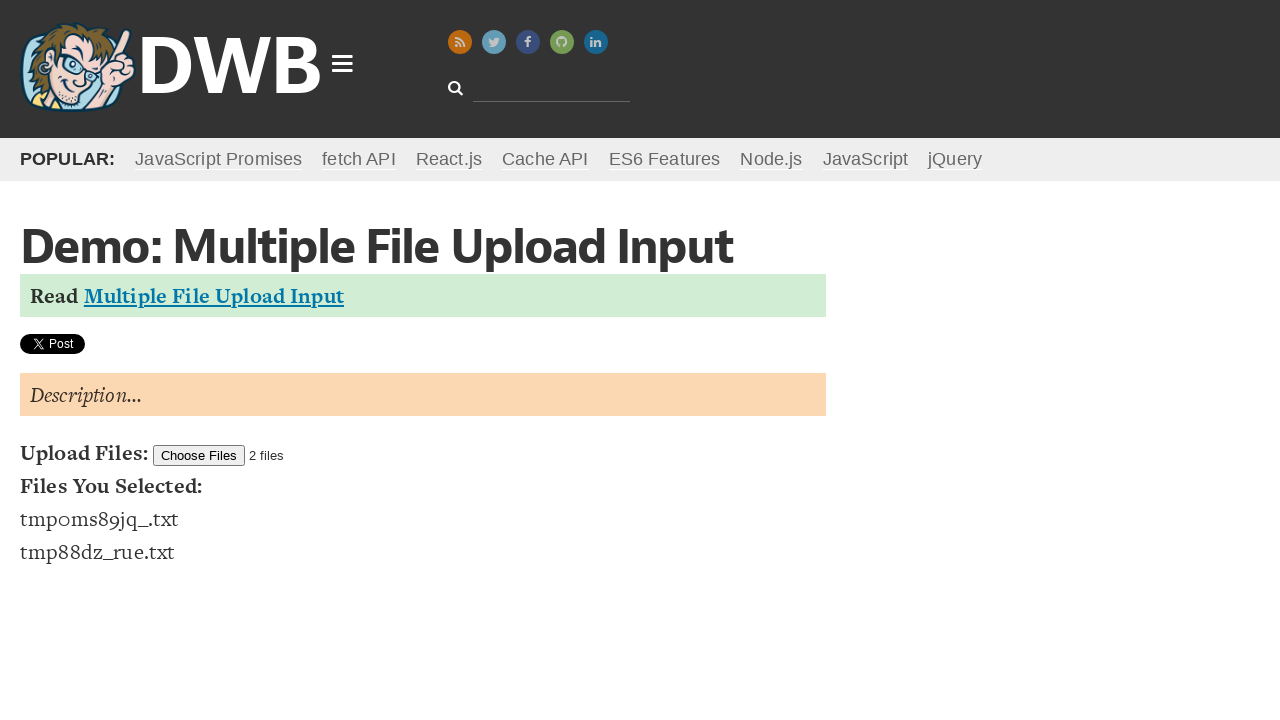

Verified that exactly 2 files appear in the file list
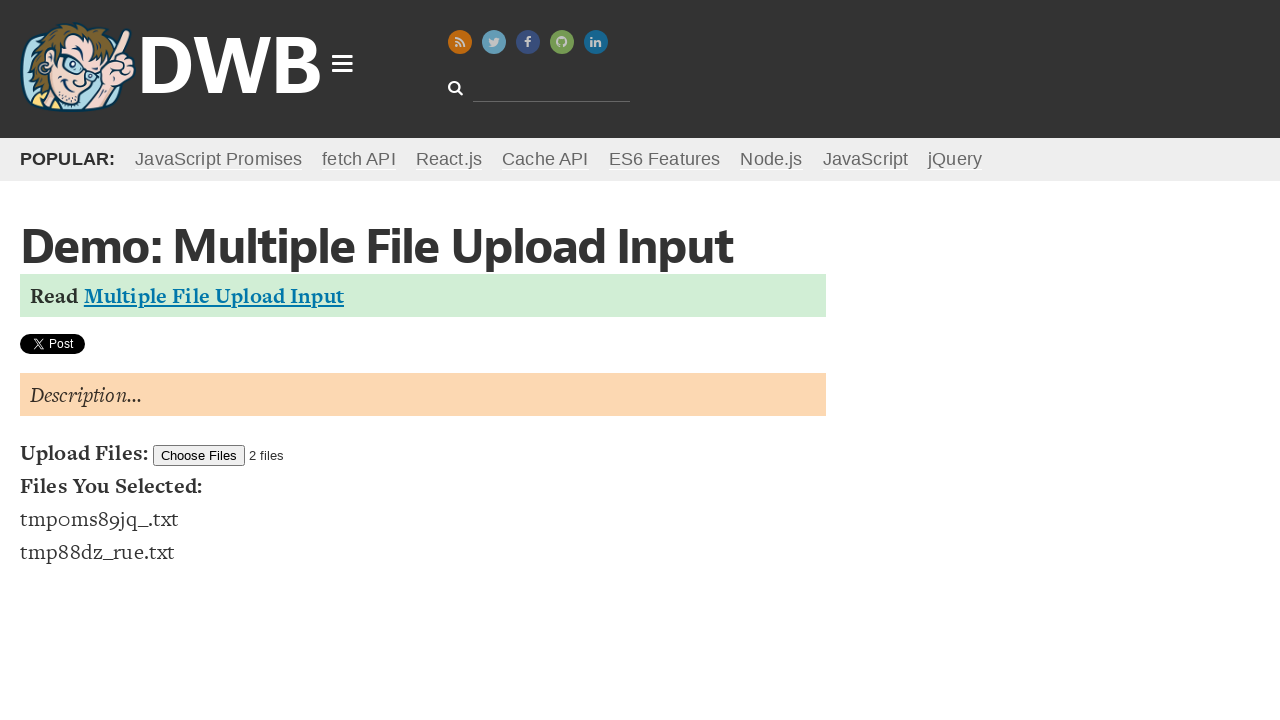

Cleaned up temporary test files
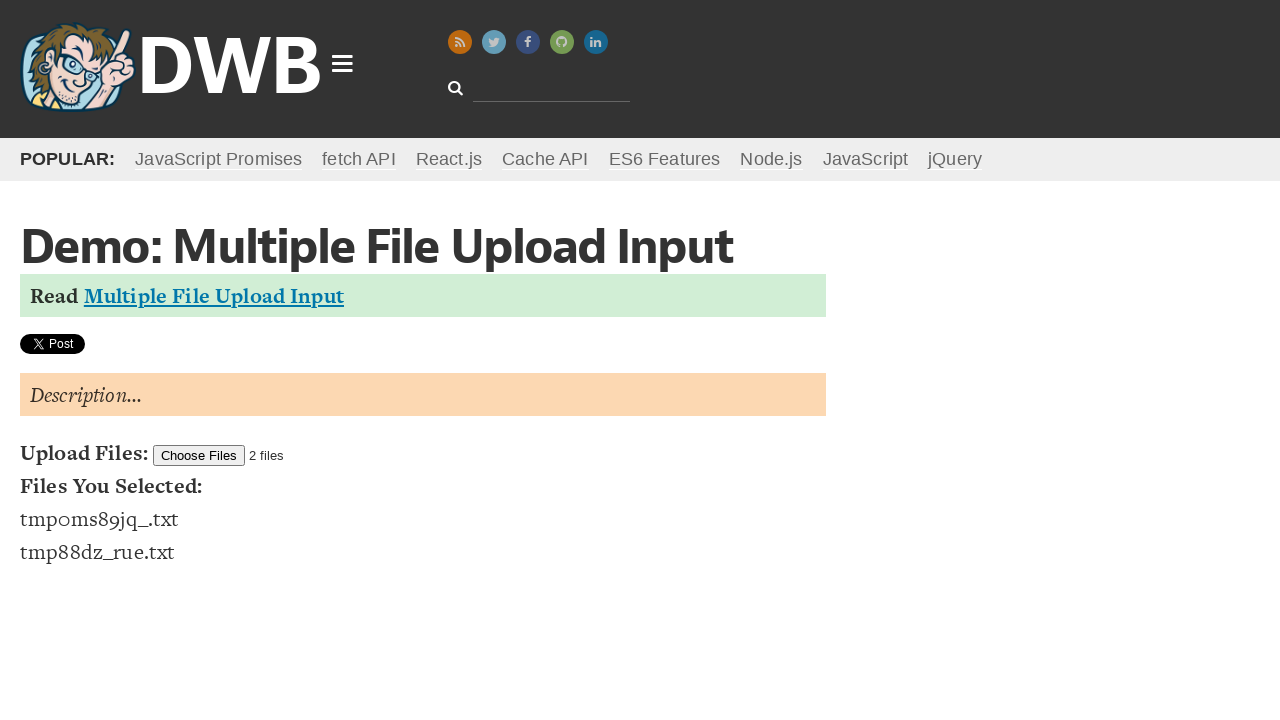

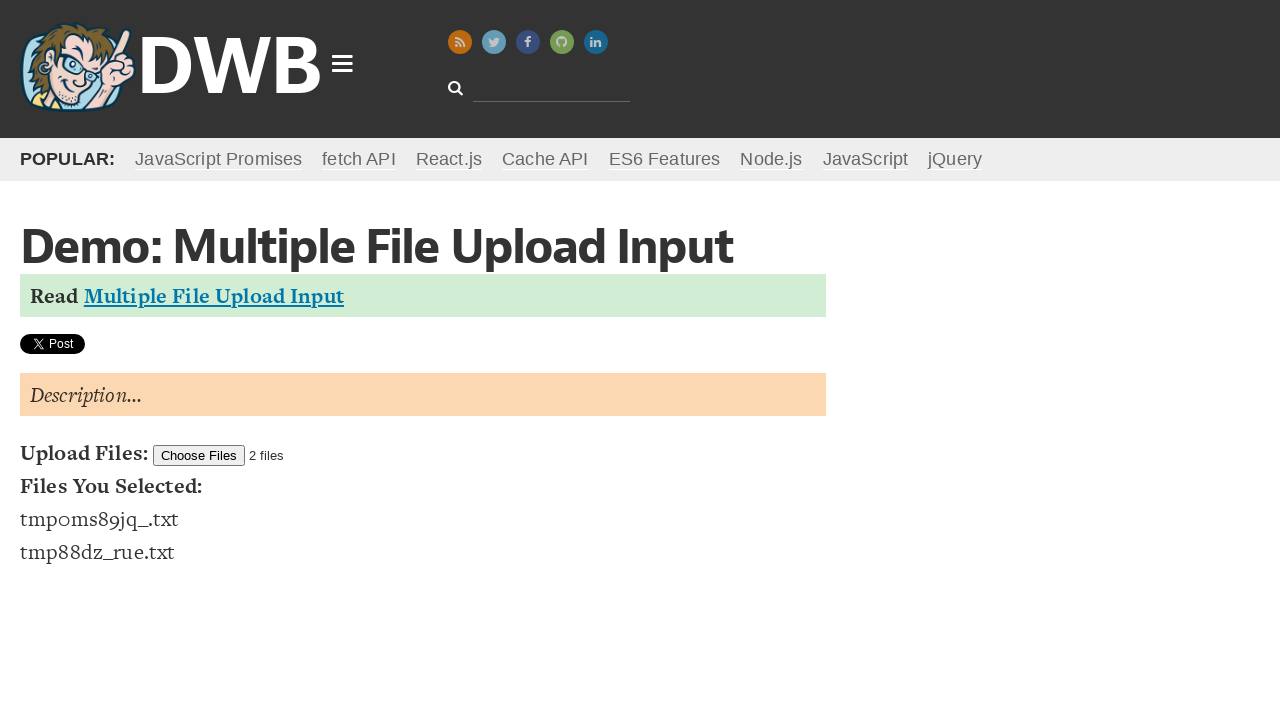